Navigates to a job search page on Drushim (Israeli job board), closes any modal popup that appears, and clicks the "load more jobs" button to load additional job listings.

Starting URL: https://www.drushim.co.il/jobs/search/%22%22/?ssaen=1

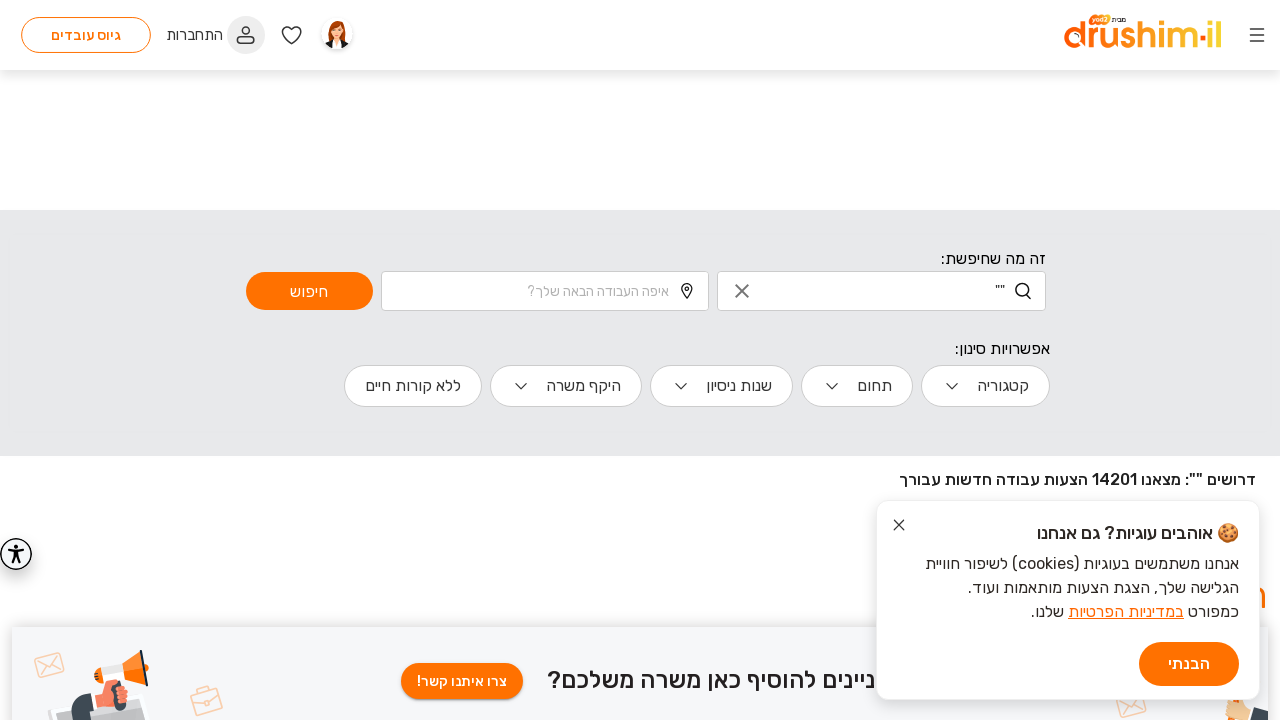

Waited for page to reach domcontentloaded state
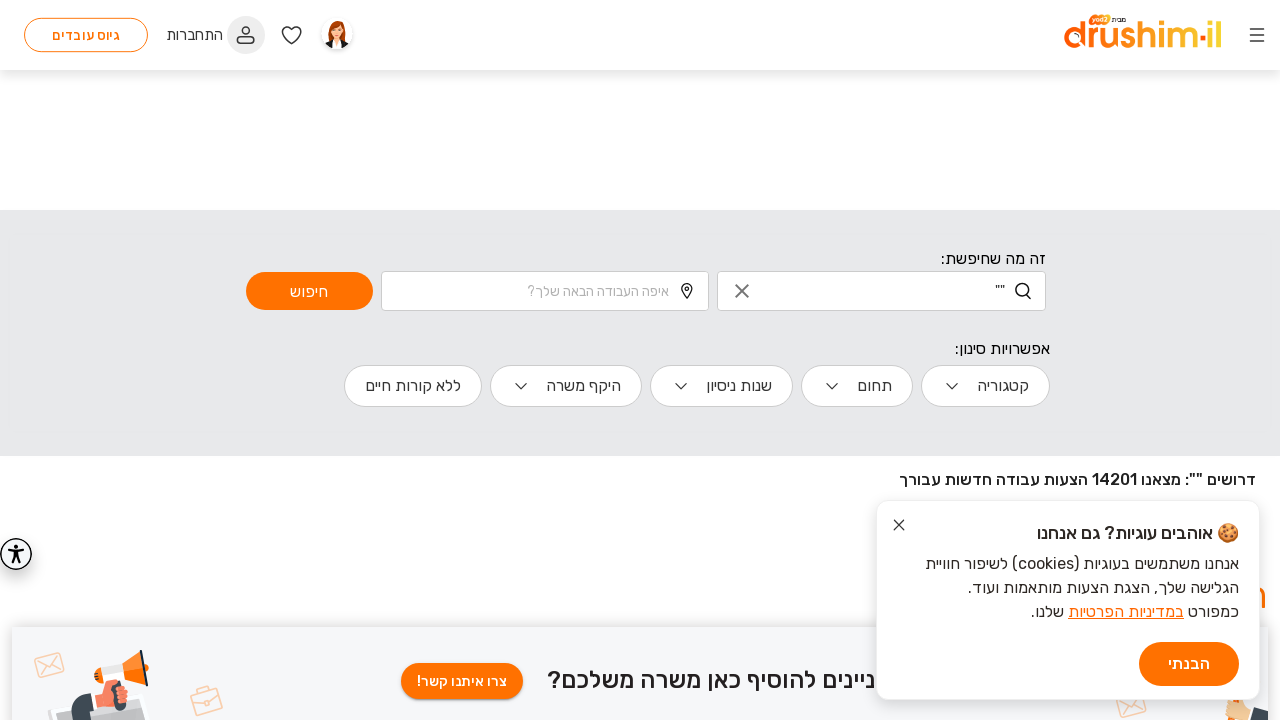

No modal popup detected on page
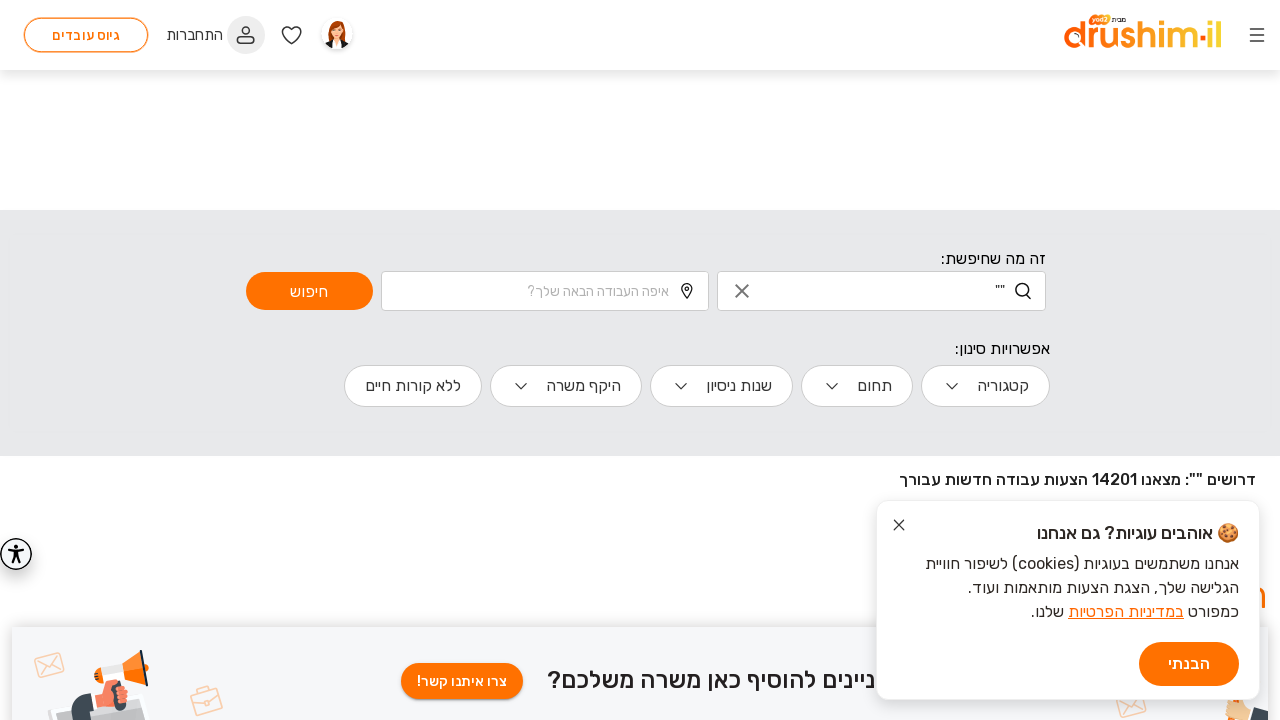

Load more jobs button is visible
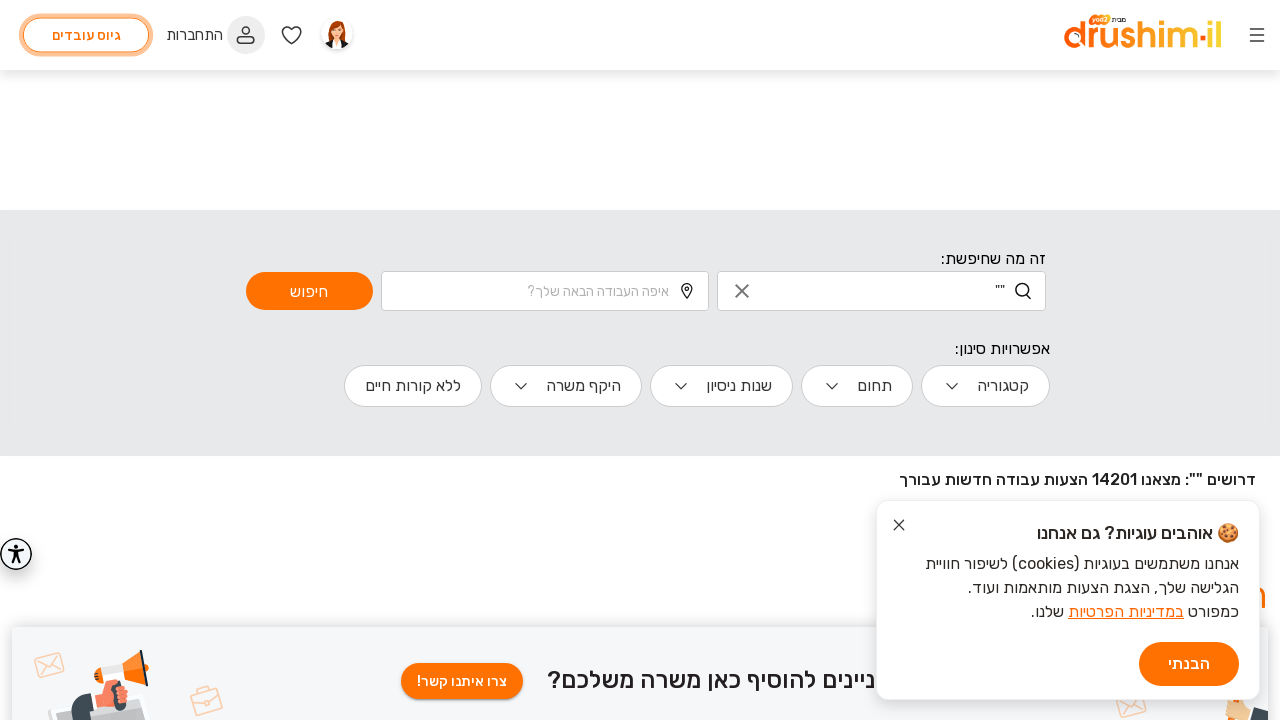

Clicked load more jobs button to load additional listings at (932, 702) on button.load_jobs_btn
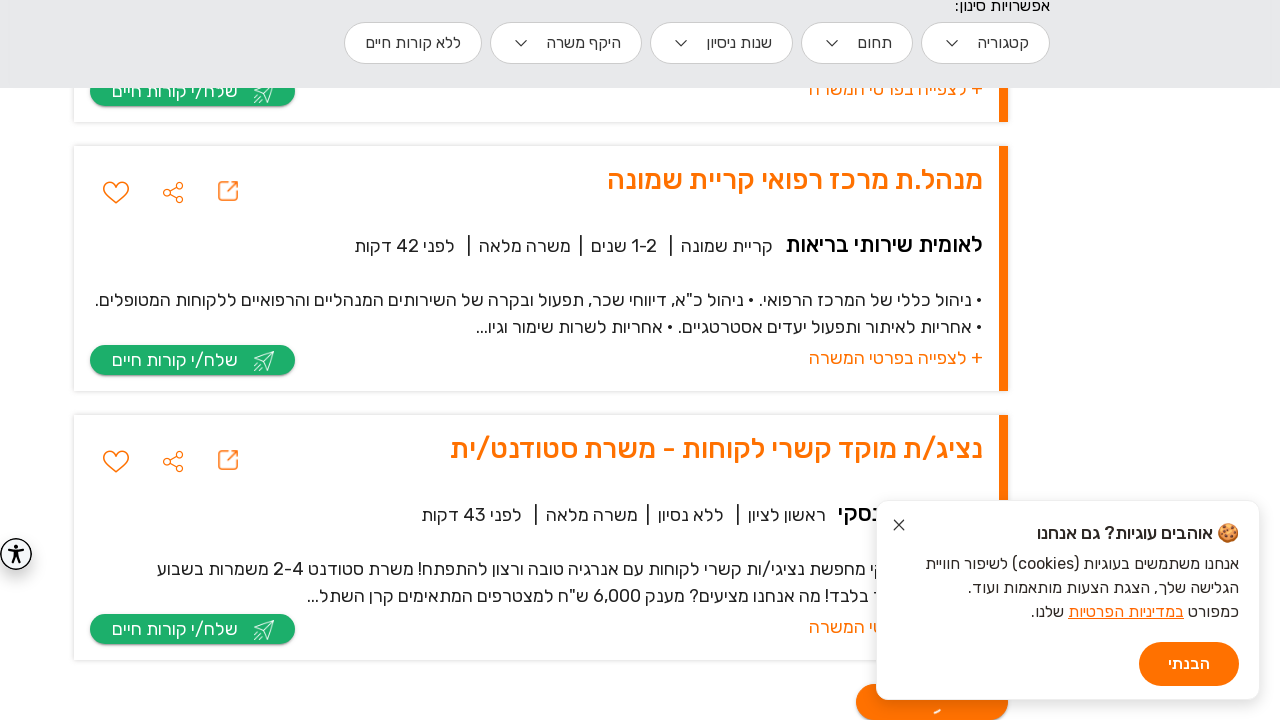

Waited 2 seconds for new job listings to load
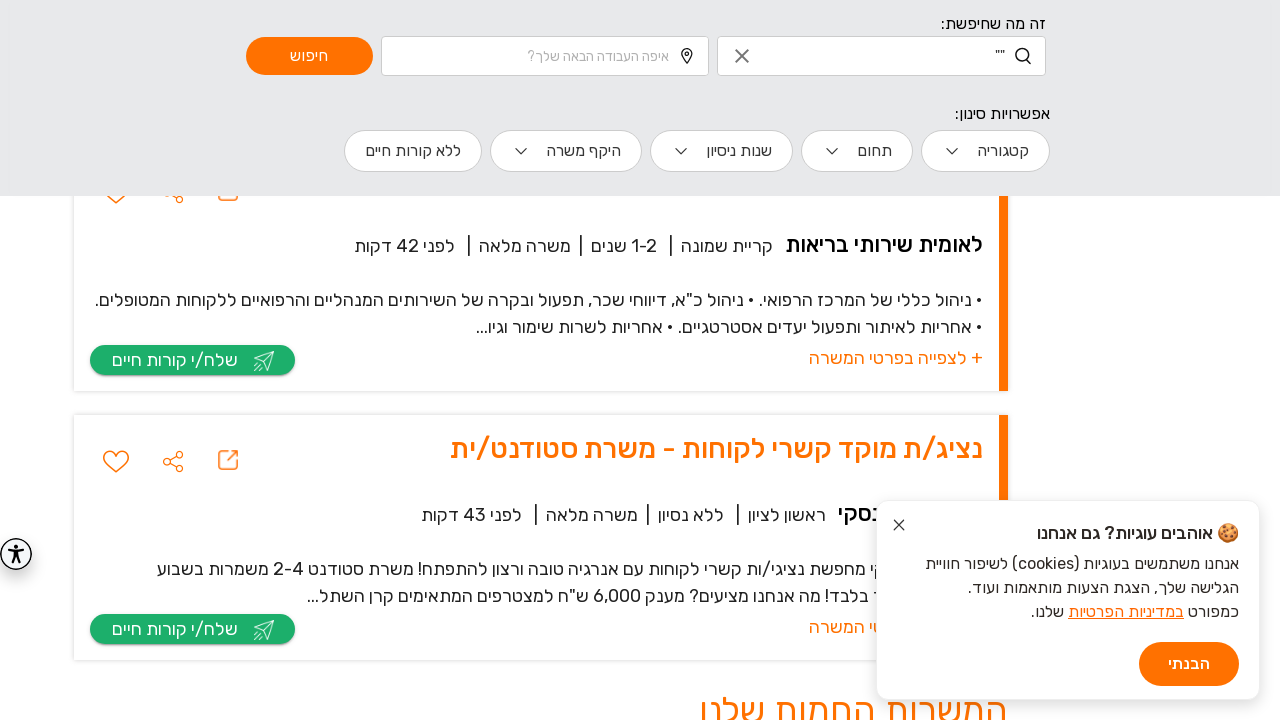

Load more jobs button is visible again
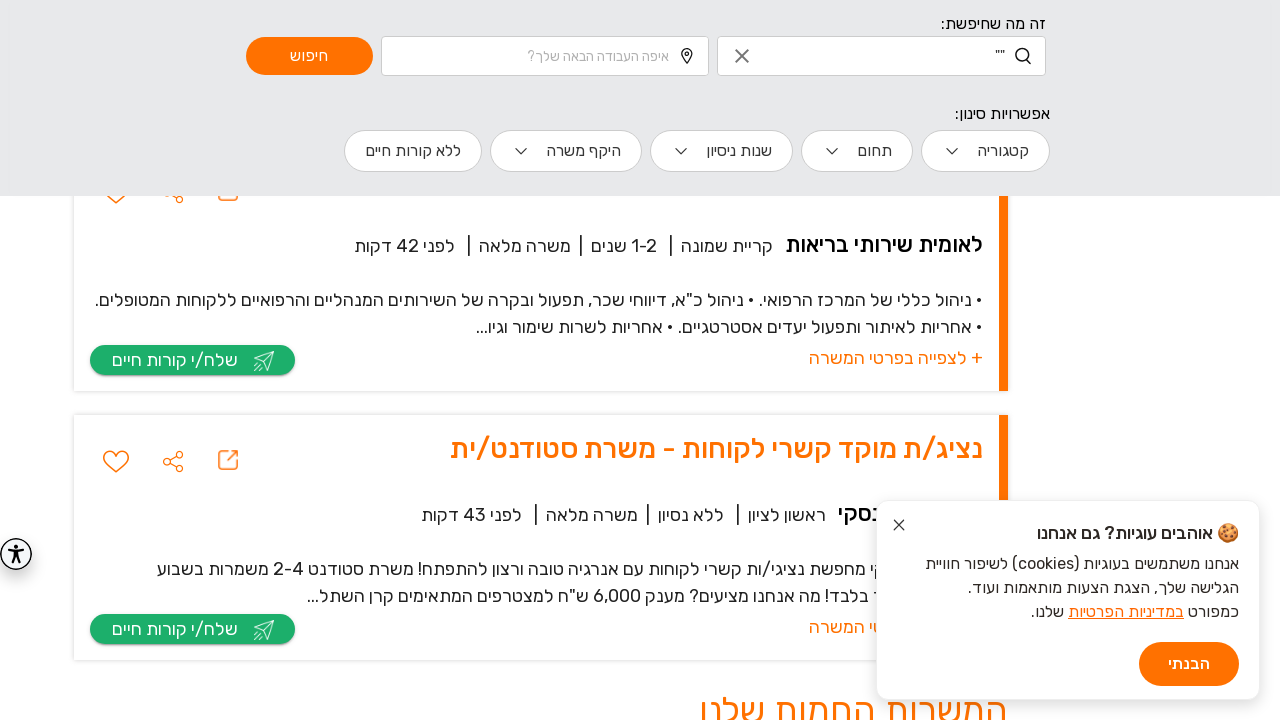

Clicked load more jobs button a second time to verify pagination at (932, 360) on button.load_jobs_btn
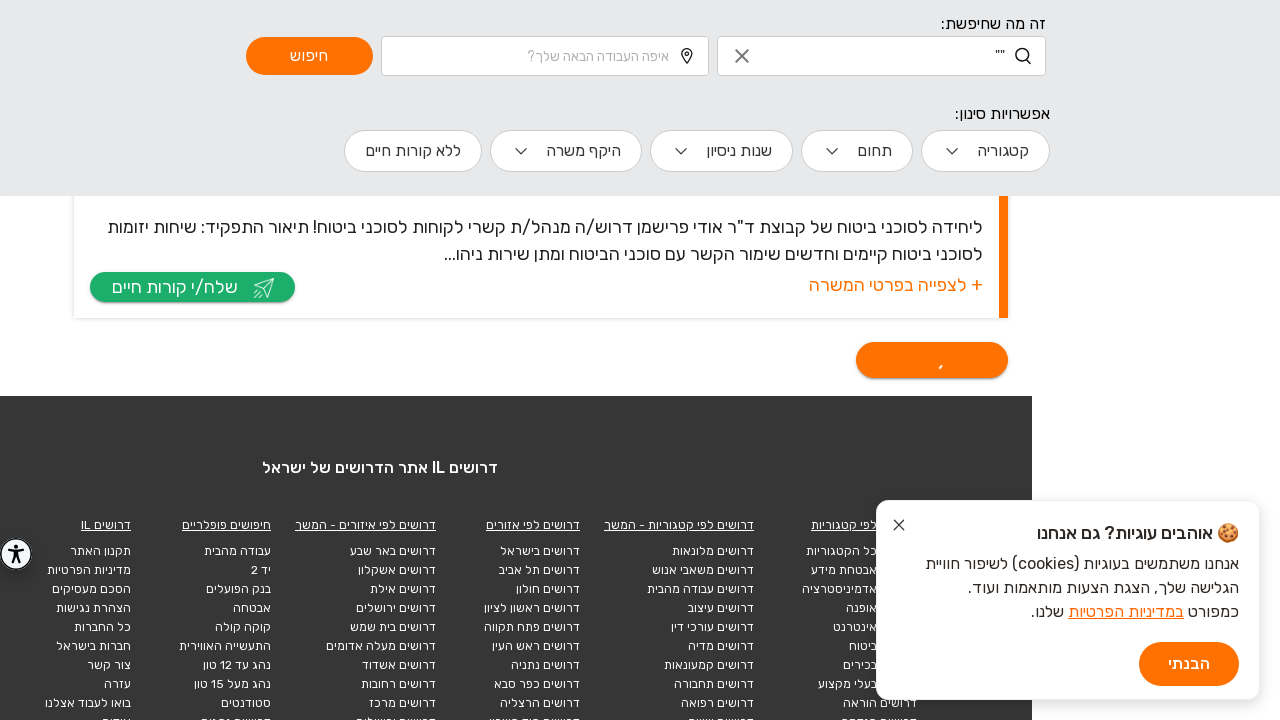

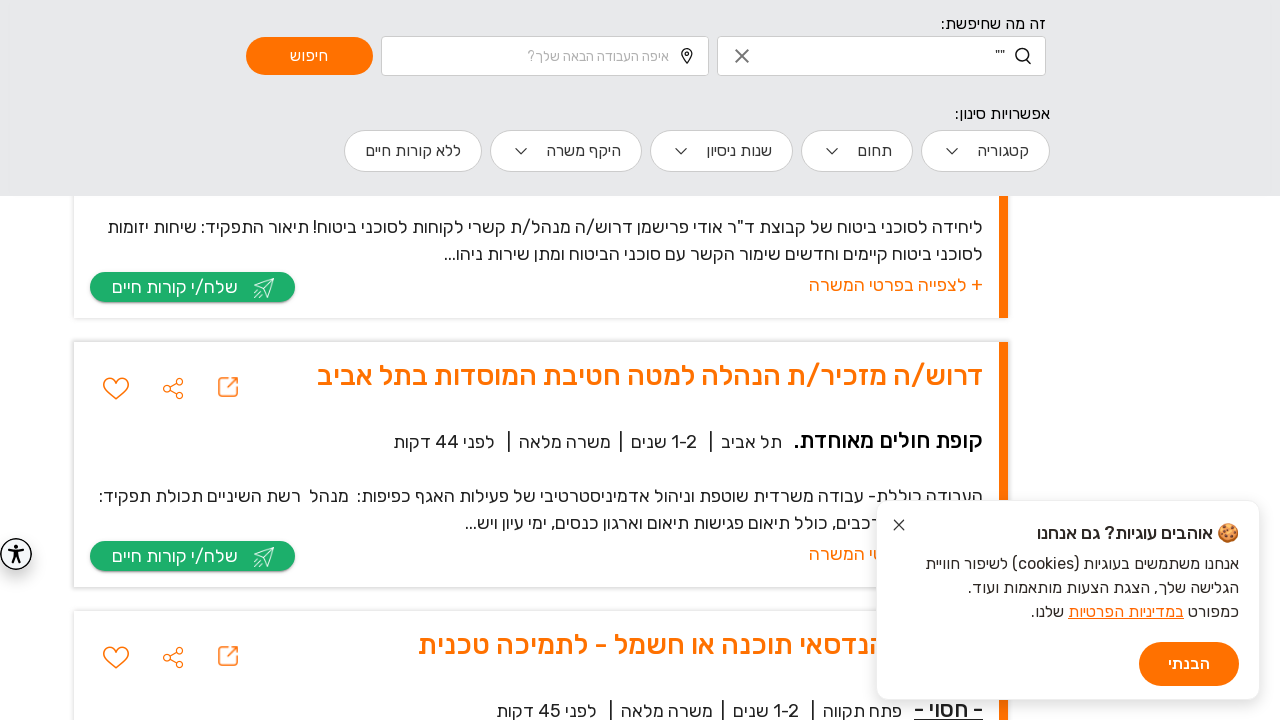